Tests the notification message functionality by clicking a "Click here" link and verifying that a notification message appears

Starting URL: https://the-internet.herokuapp.com/notification_message_rendered

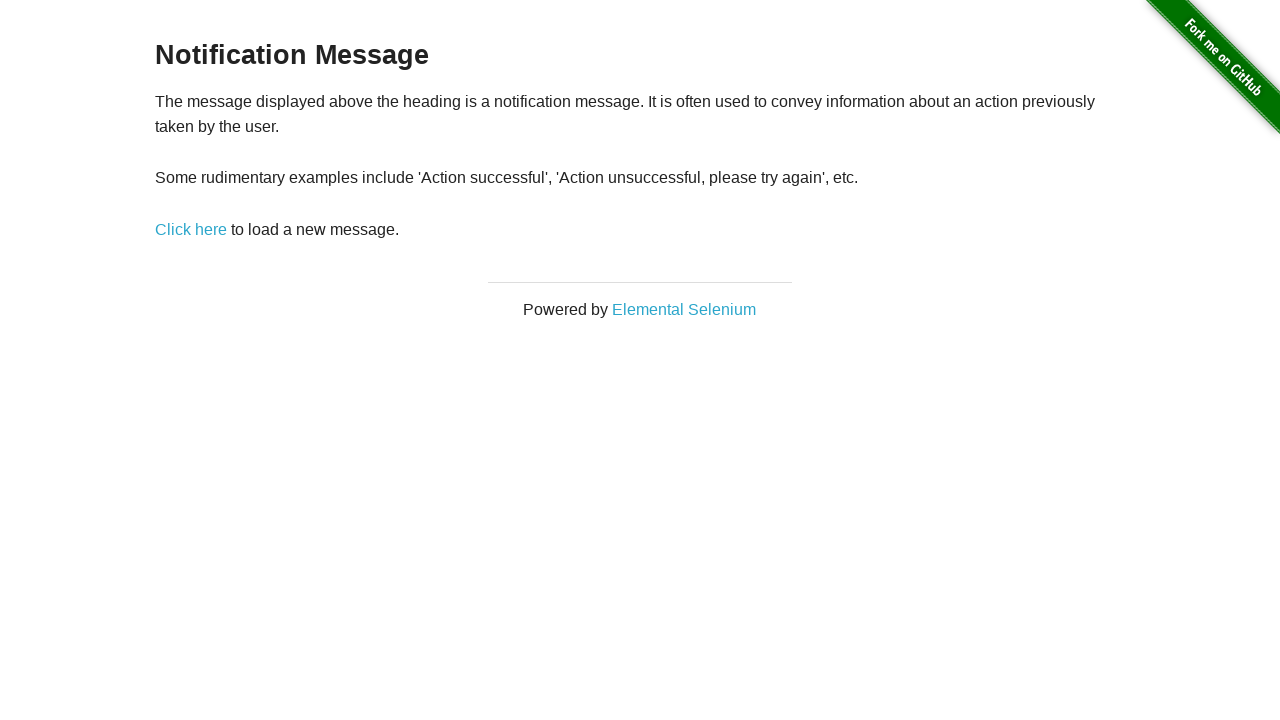

Clicked the 'Click here' link at (191, 229) on xpath=//a[contains(text(),'Click here')]
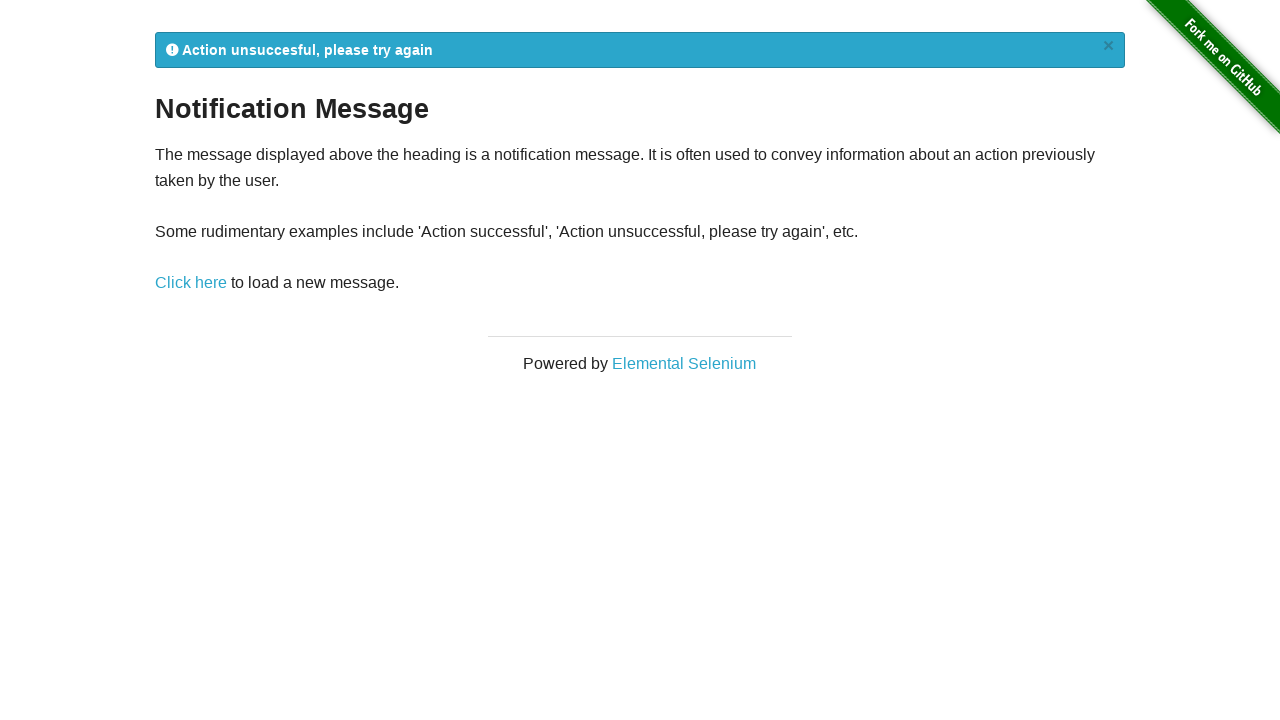

Notification message appeared
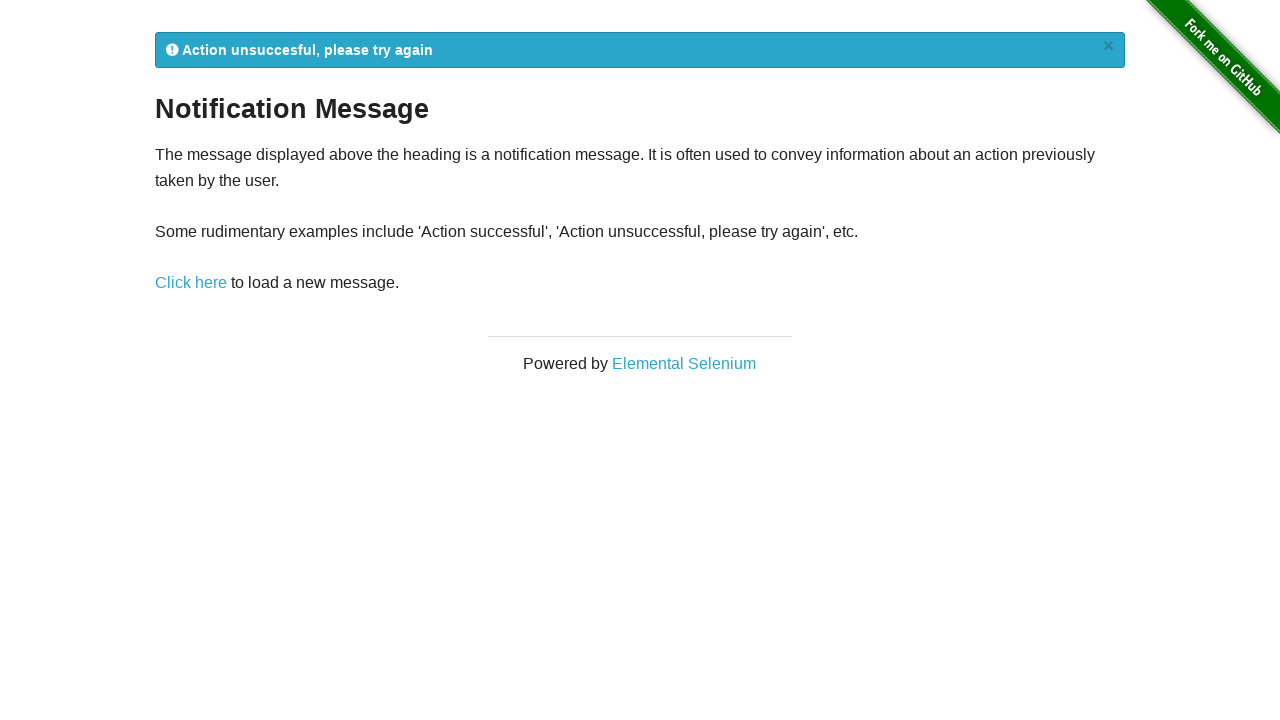

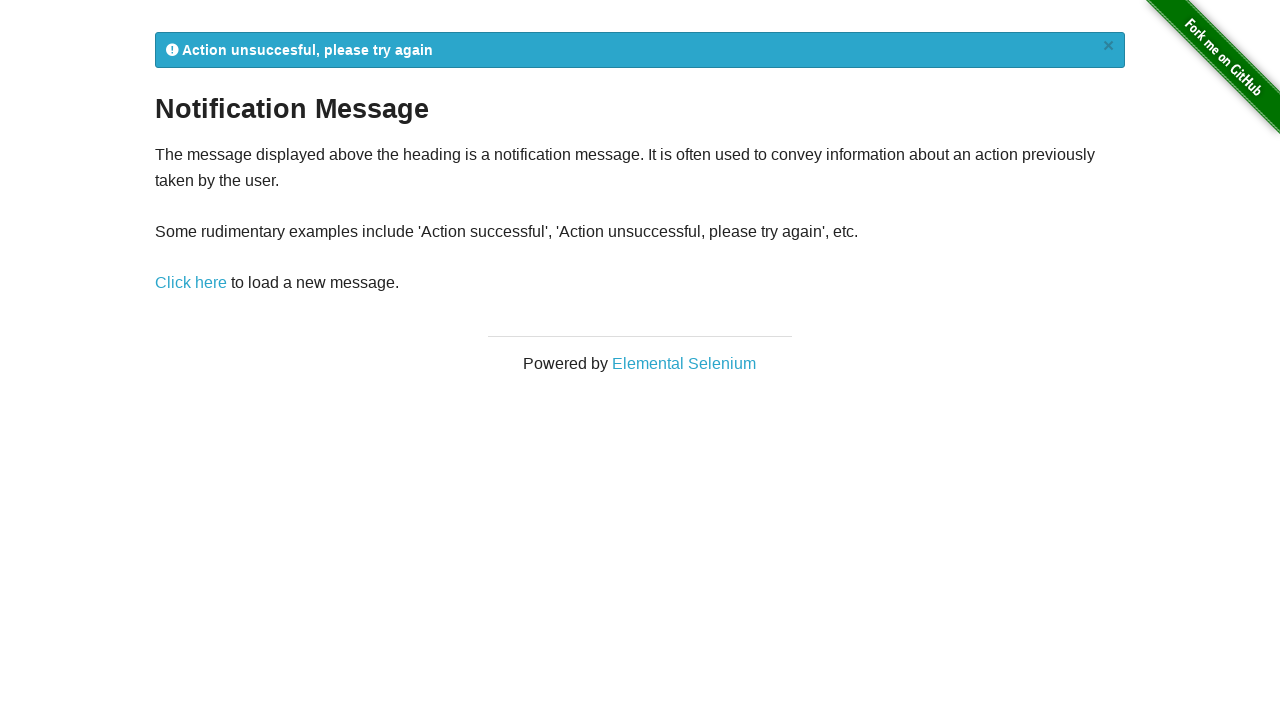